Tests form interactions on a practice Angular page by locating elements using relative positioning, clicking a checkbox, and verifying label text near a radio button.

Starting URL: https://rahulshettyacademy.com/angularpractice/

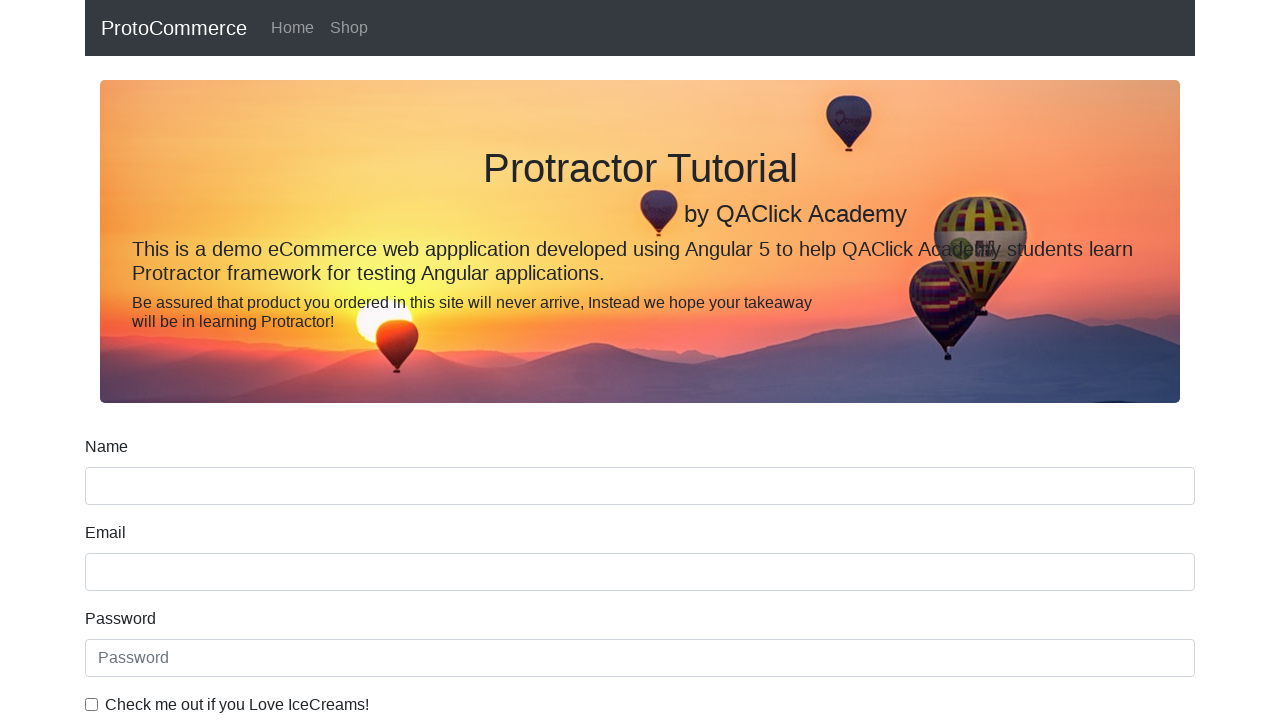

Waited for name input field to be visible
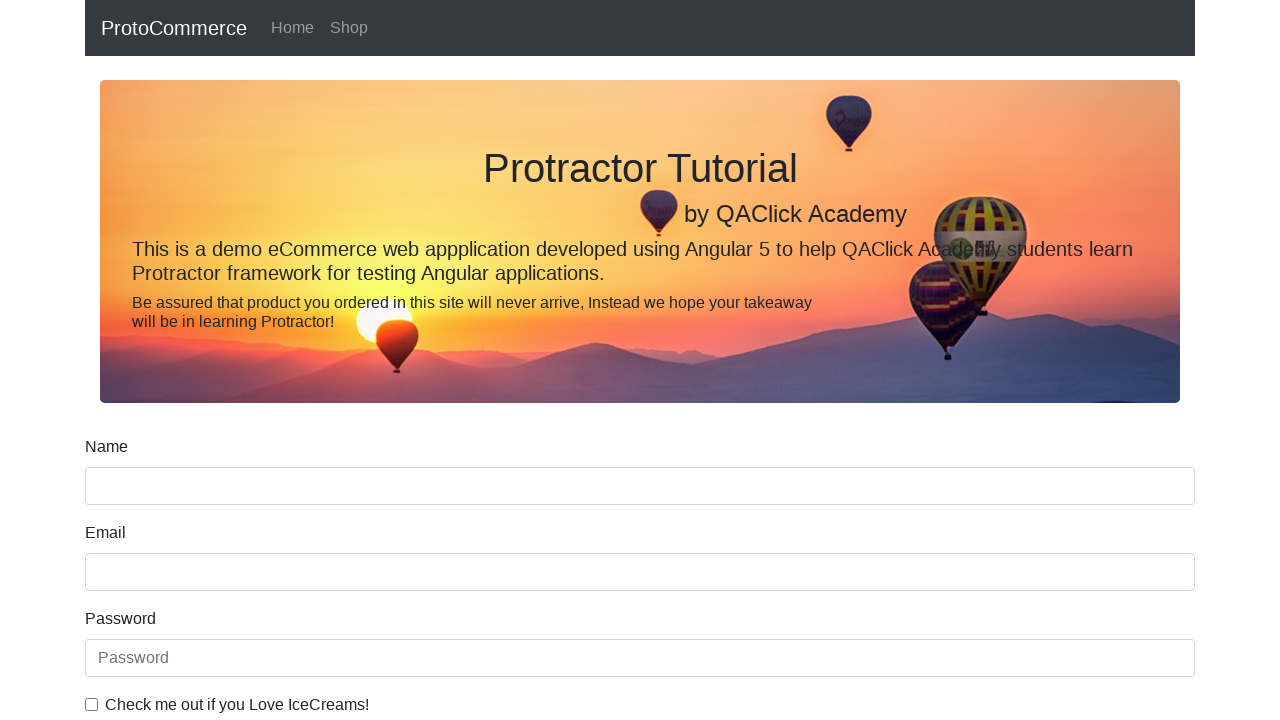

Located the name input field
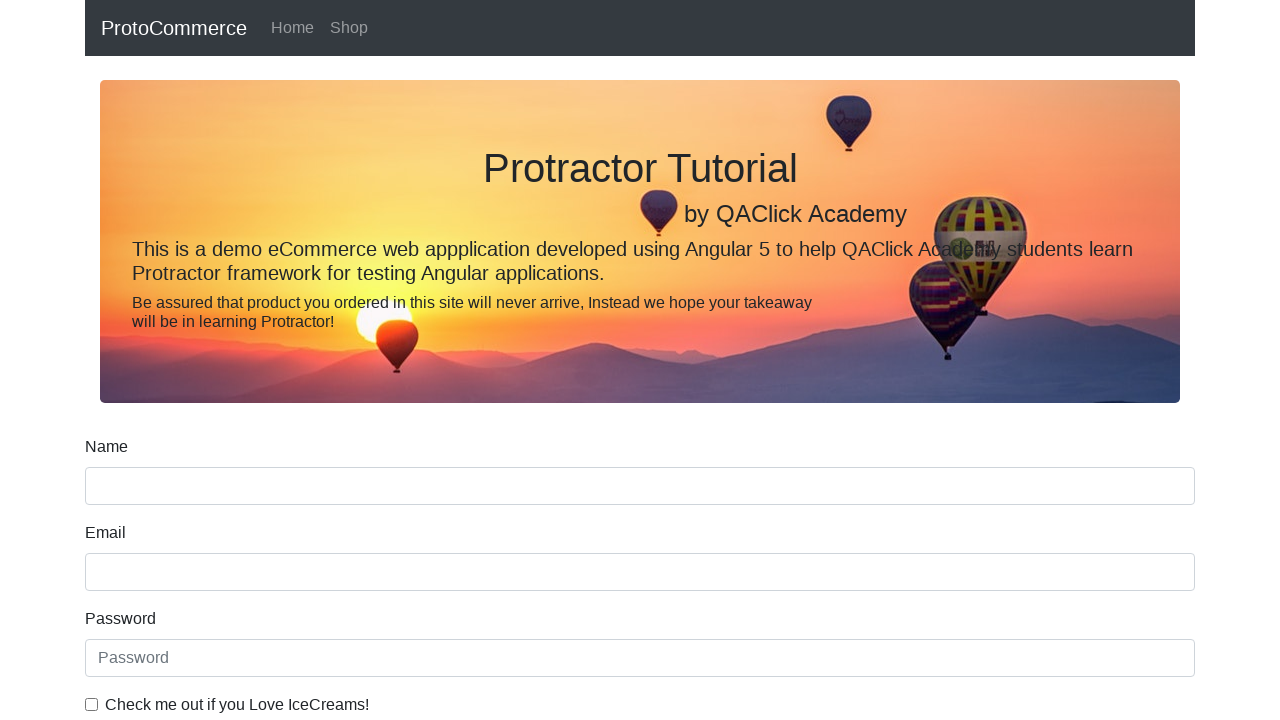

Located the checkbox label
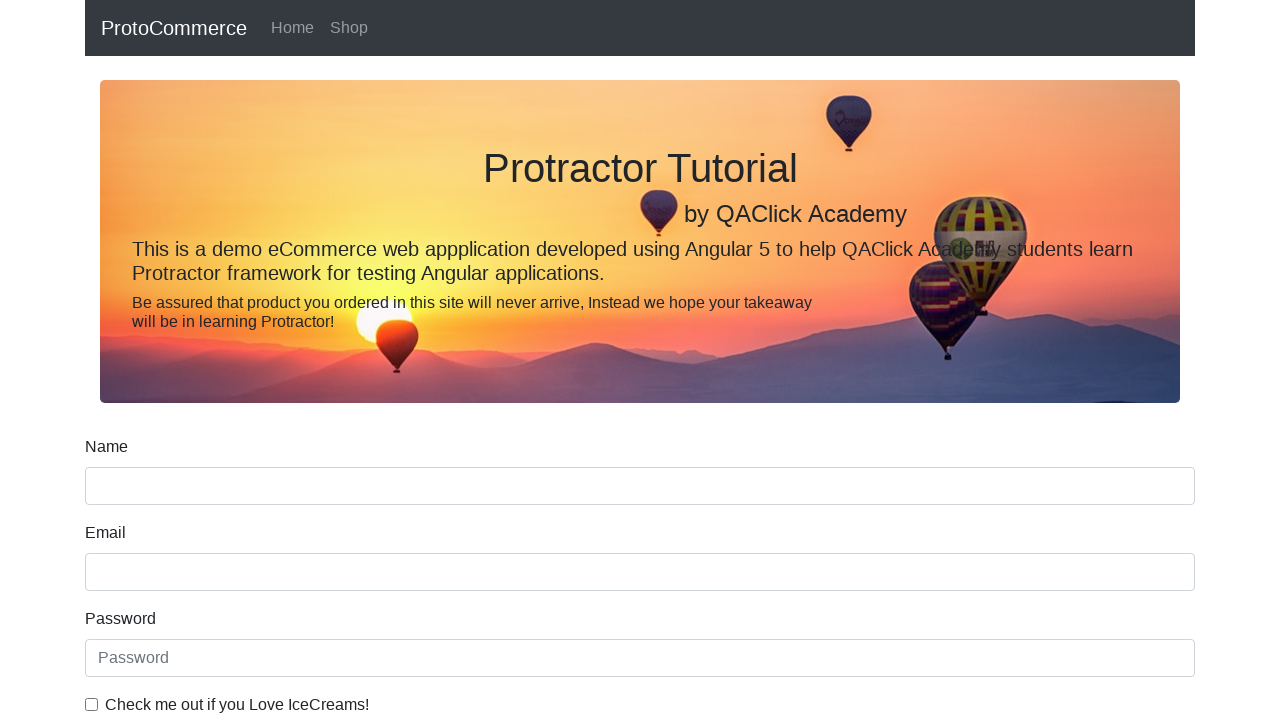

Clicked the checkbox element at (92, 704) on input#exampleCheck1
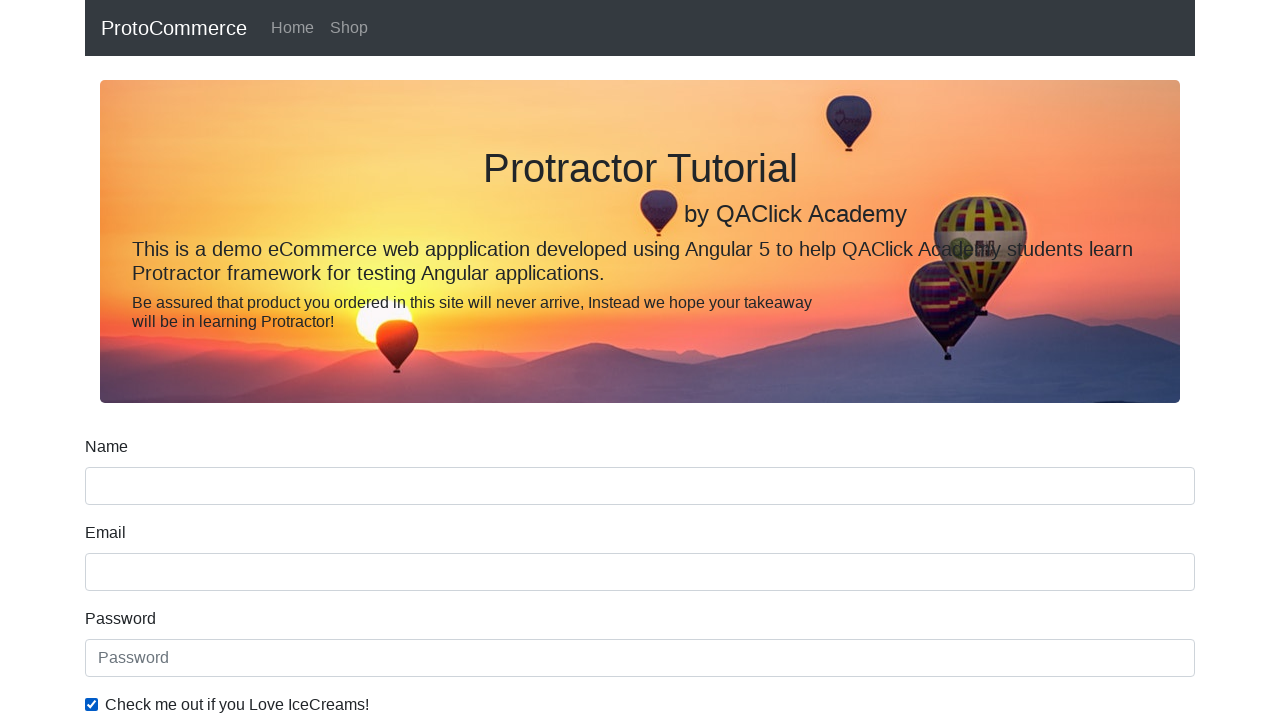

Located the radio button element
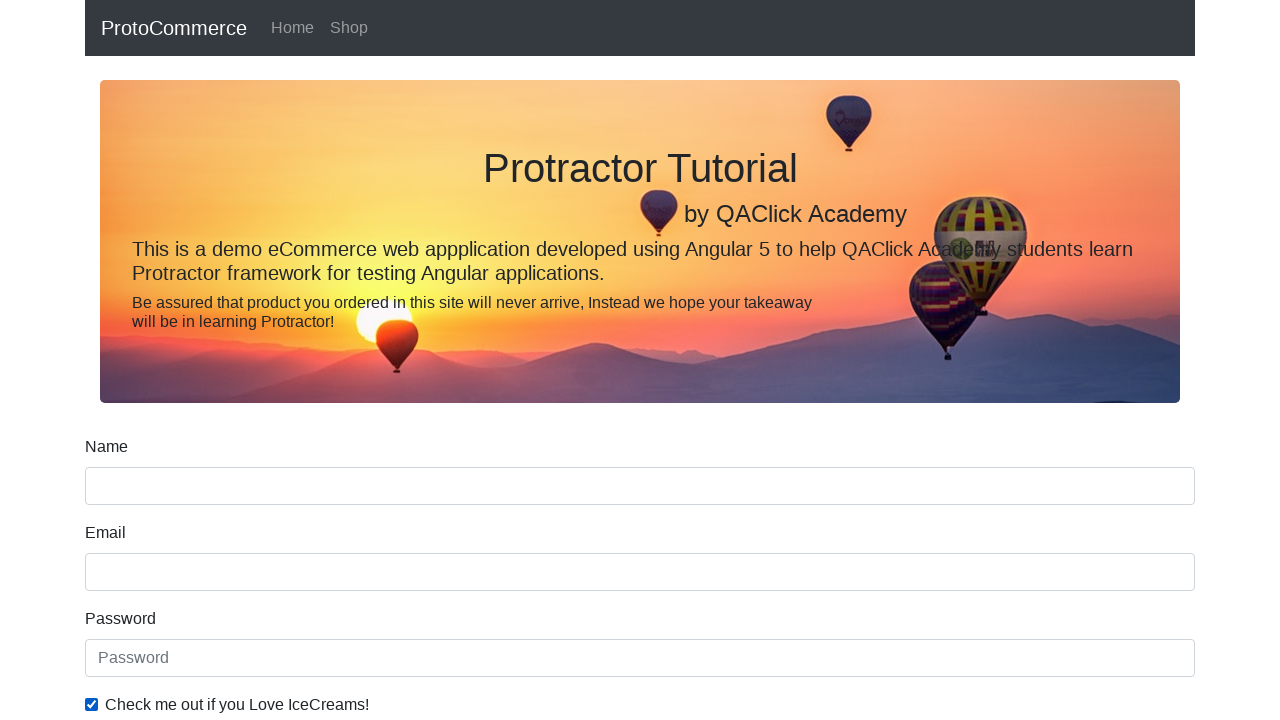

Waited for radio button label to be visible
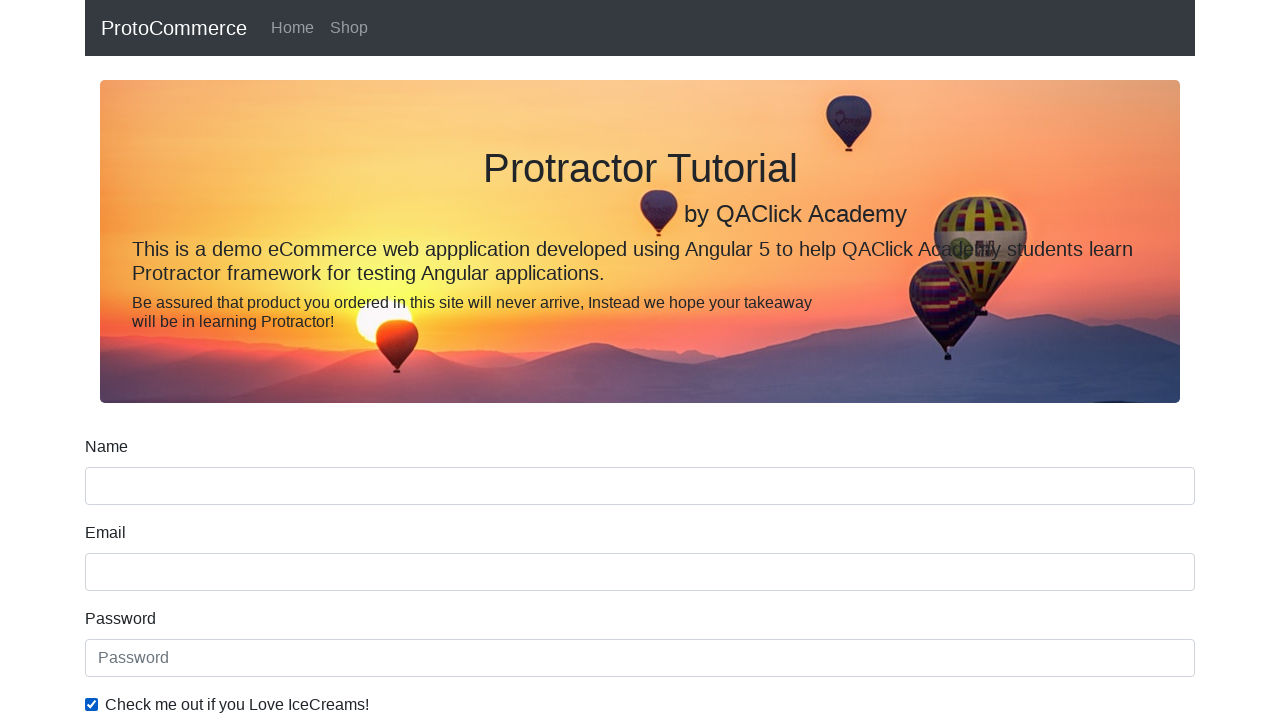

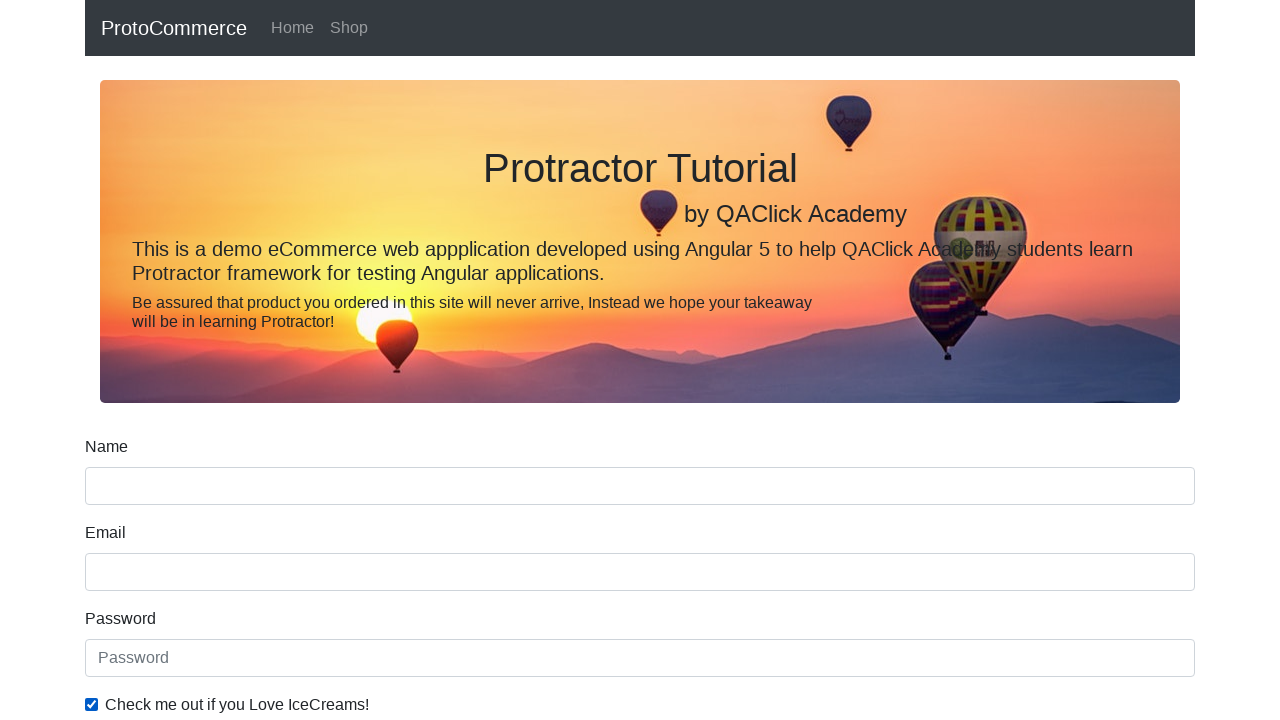